Tests auto-suggestive dropdown functionality by typing "ind" and selecting "India" from suggestions, then interacts with senior citizen discount checkbox

Starting URL: https://rahulshettyacademy.com/dropdownsPractise/

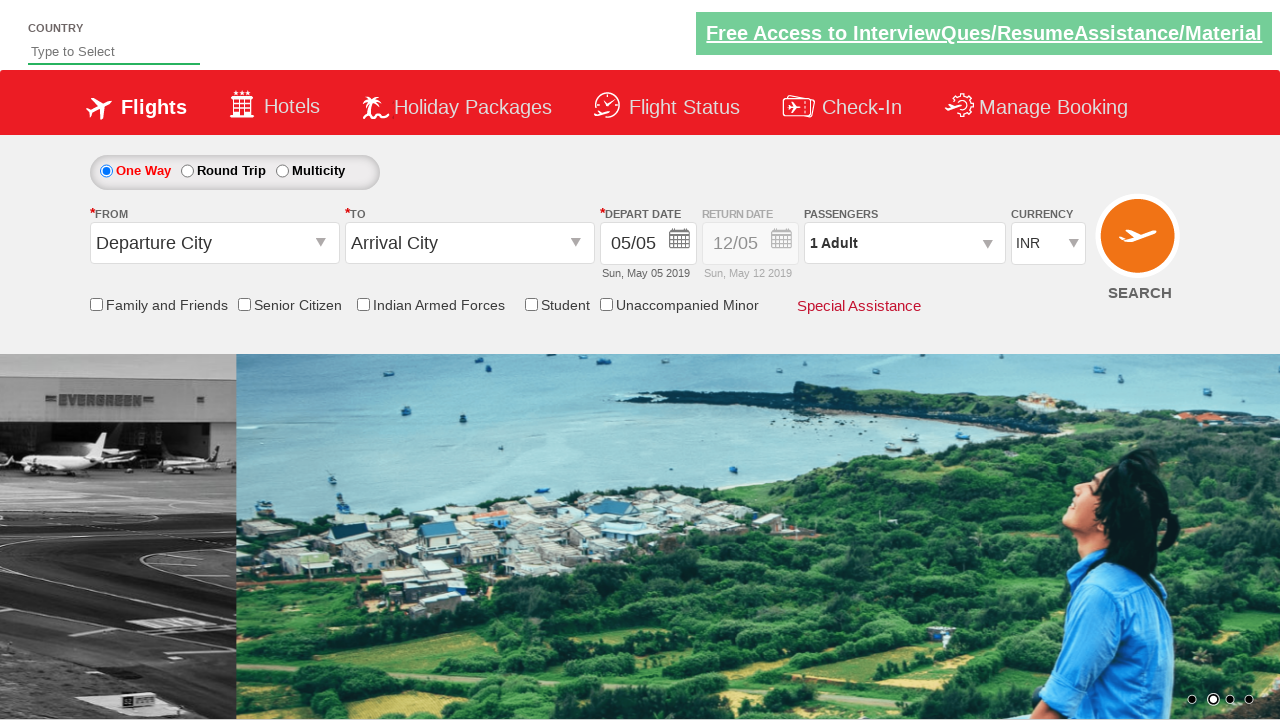

Typed 'ind' into auto-suggest field on #autosuggest
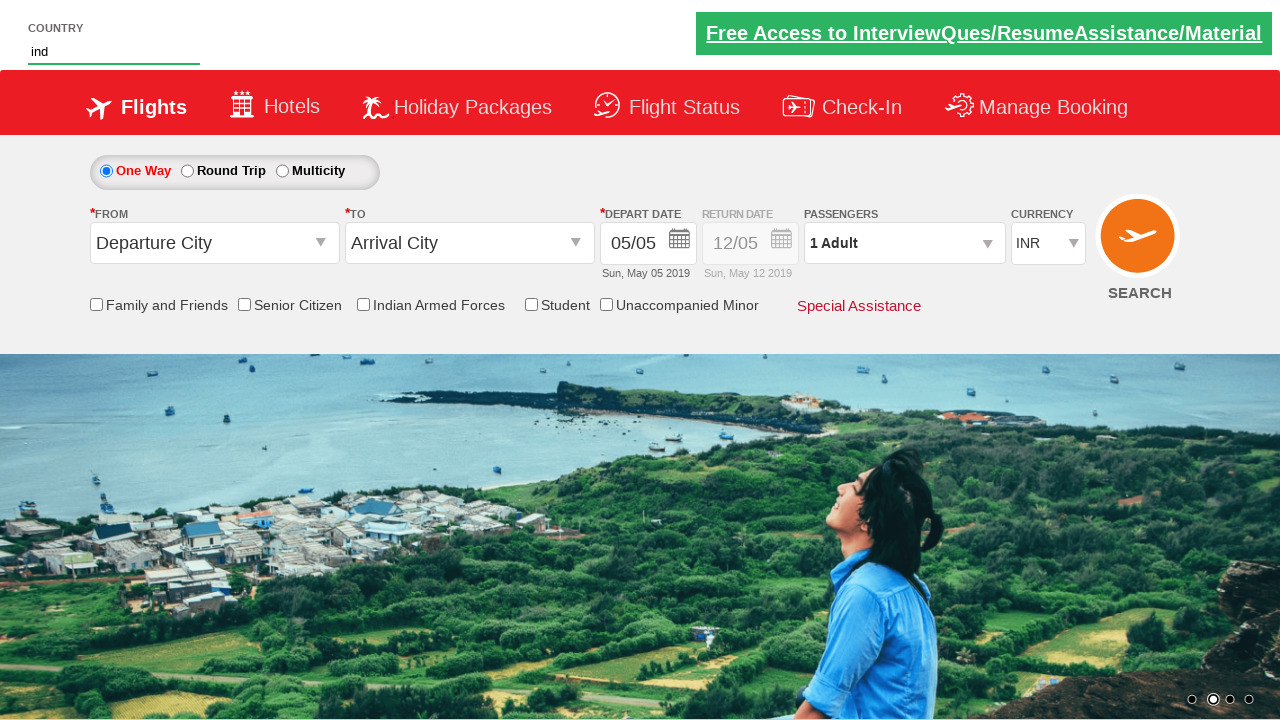

Auto-suggest dropdown options appeared
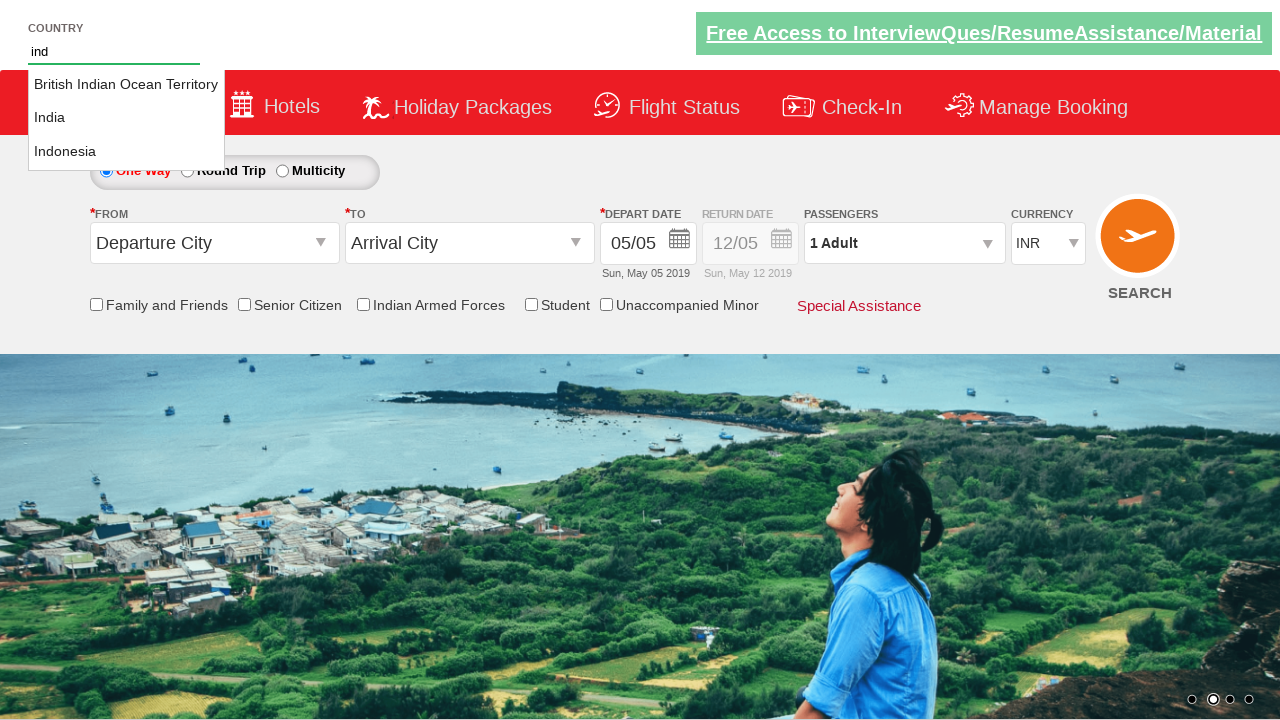

Retrieved all suggestion options from dropdown
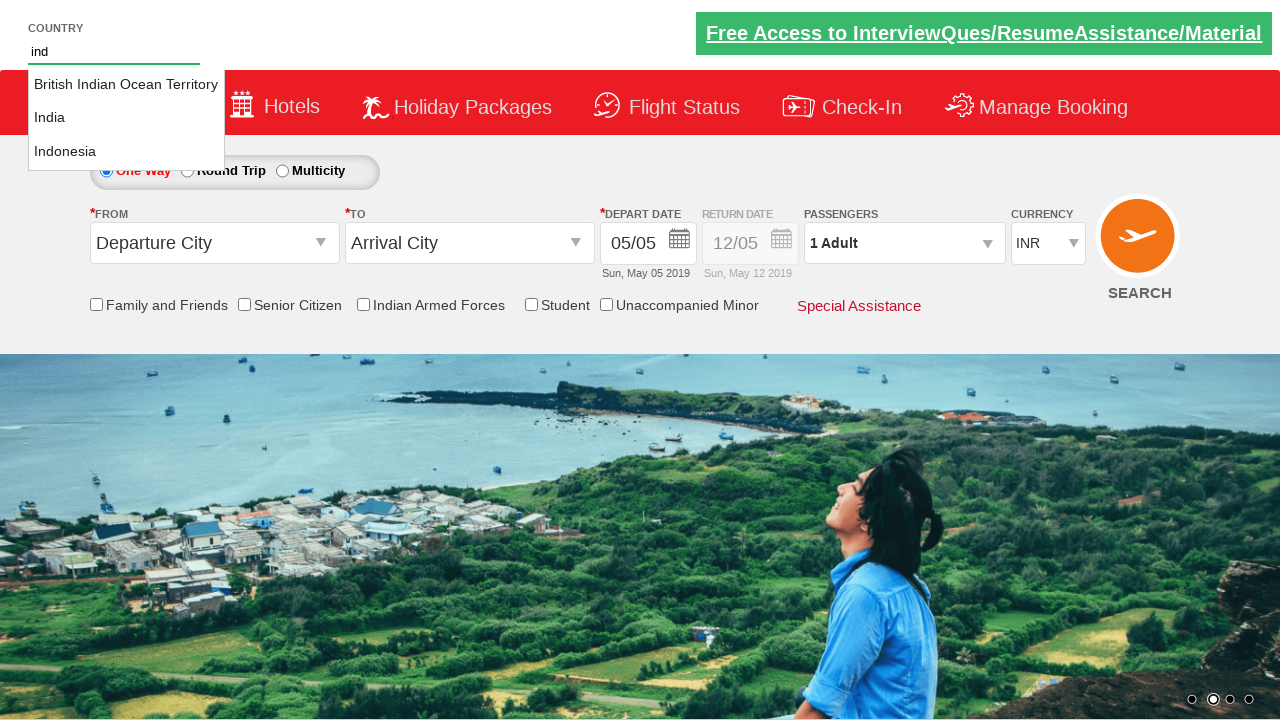

Selected 'India' from auto-suggest dropdown at (126, 118) on li[class='ui-menu-item'] a >> nth=1
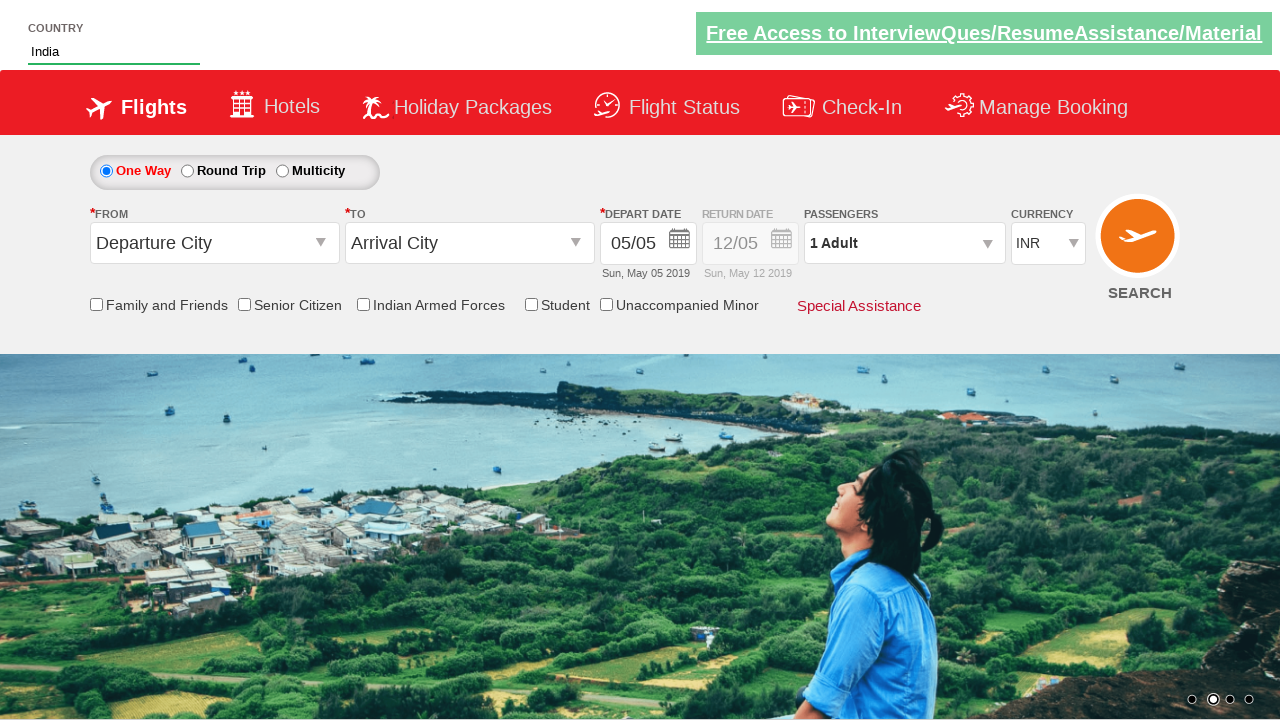

Clicked senior citizen discount checkbox at (244, 304) on [id*='SeniorCitizenDiscount']
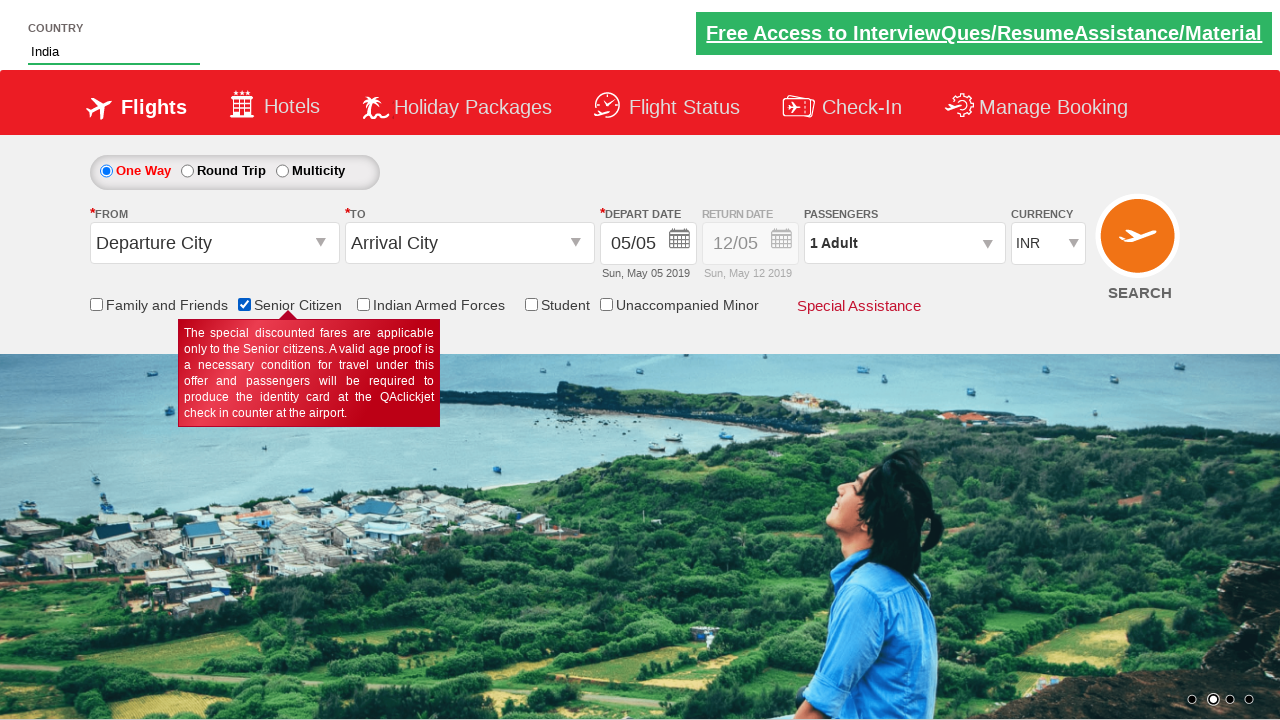

Verified senior citizen discount checkbox is selected
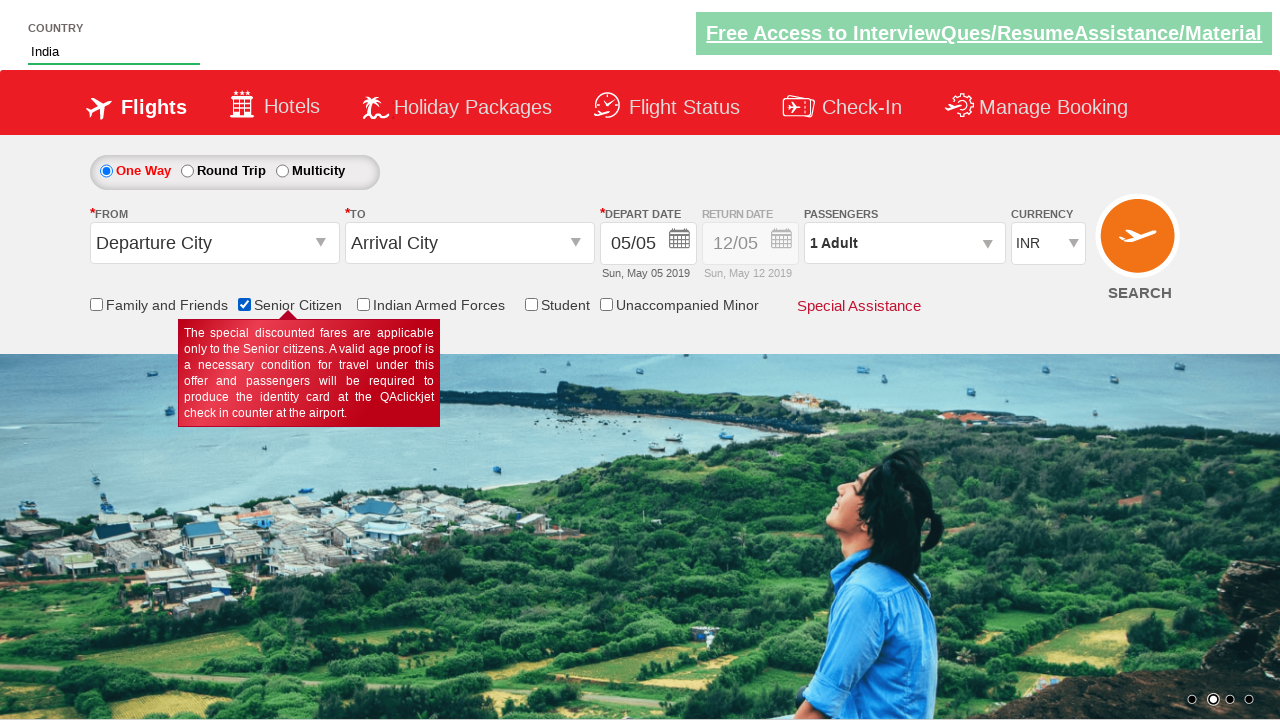

Retrieved total checkbox count: 6
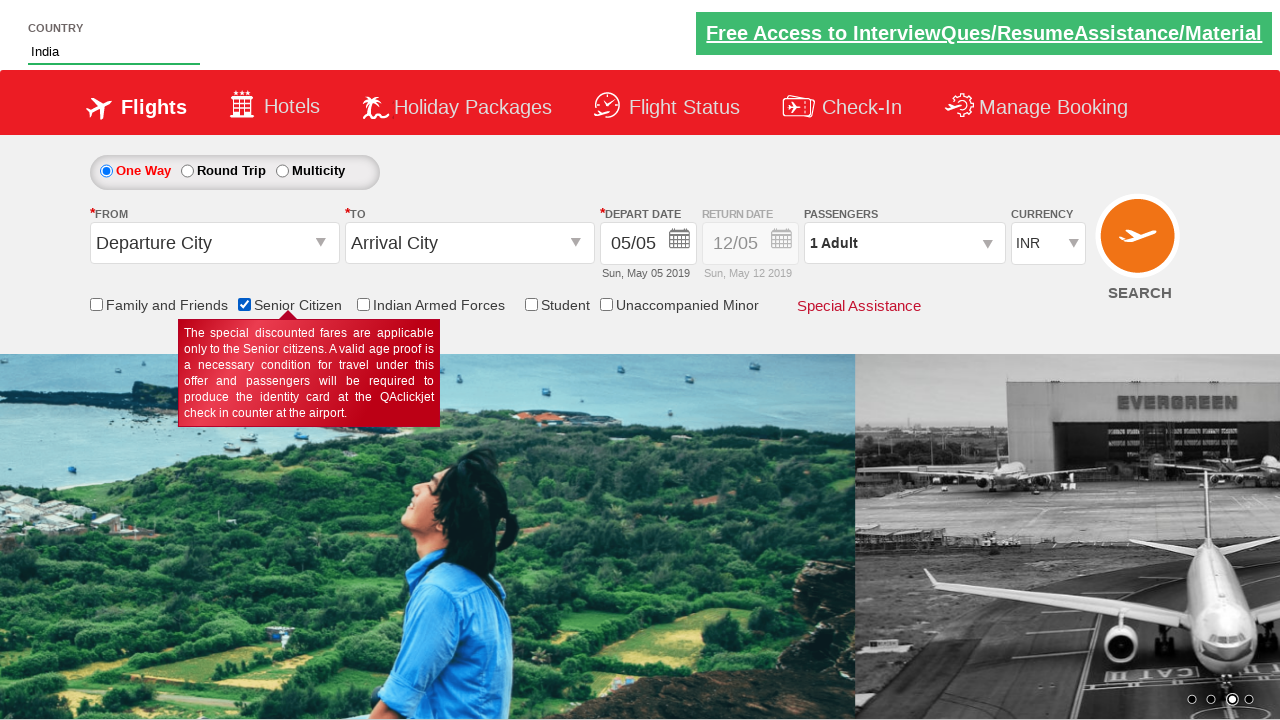

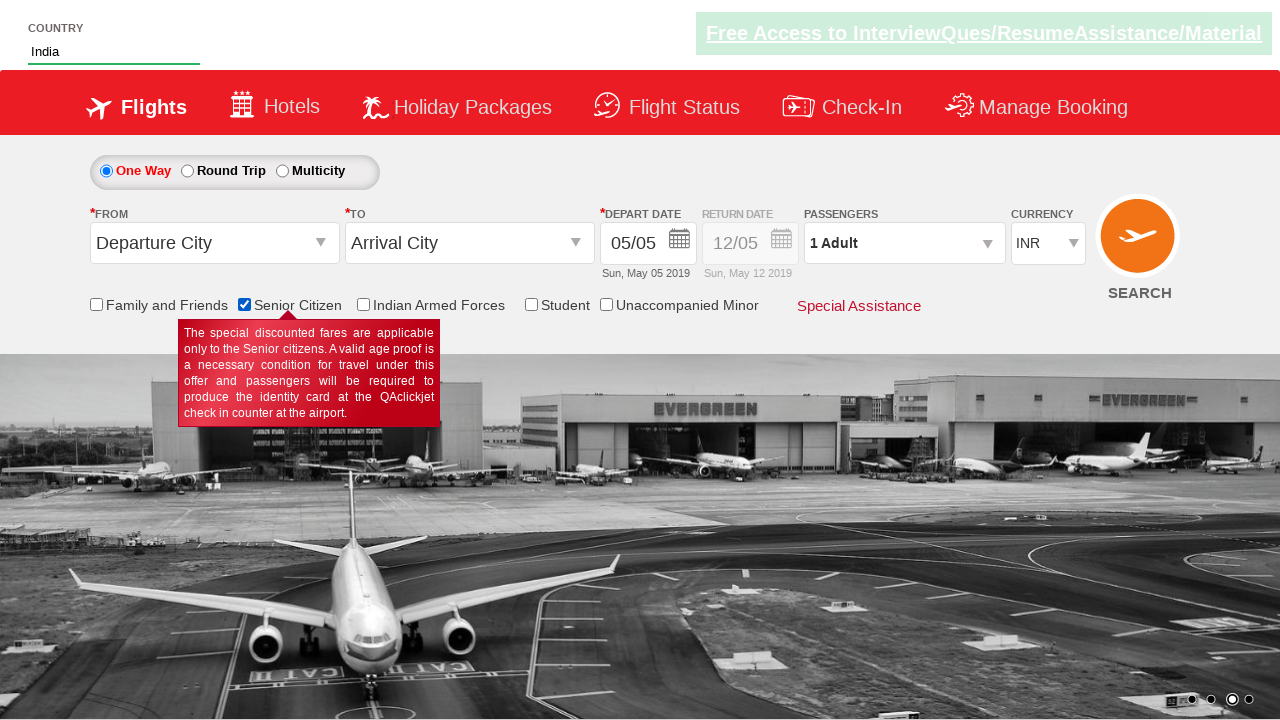